Tests date picker functionality on erail.in by selecting a date that is 7 days from today

Starting URL: https://erail.in

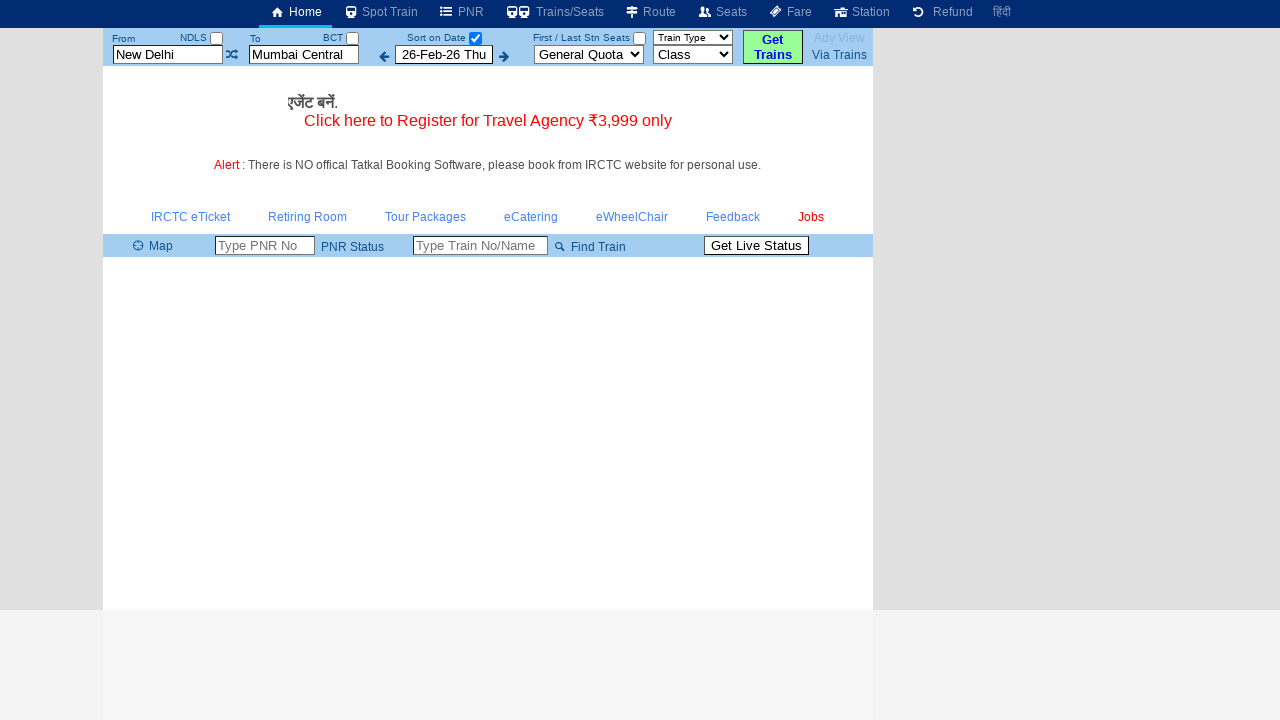

Clicked departure date input to open date picker at (444, 54) on input[title='Select Departure date for availability']
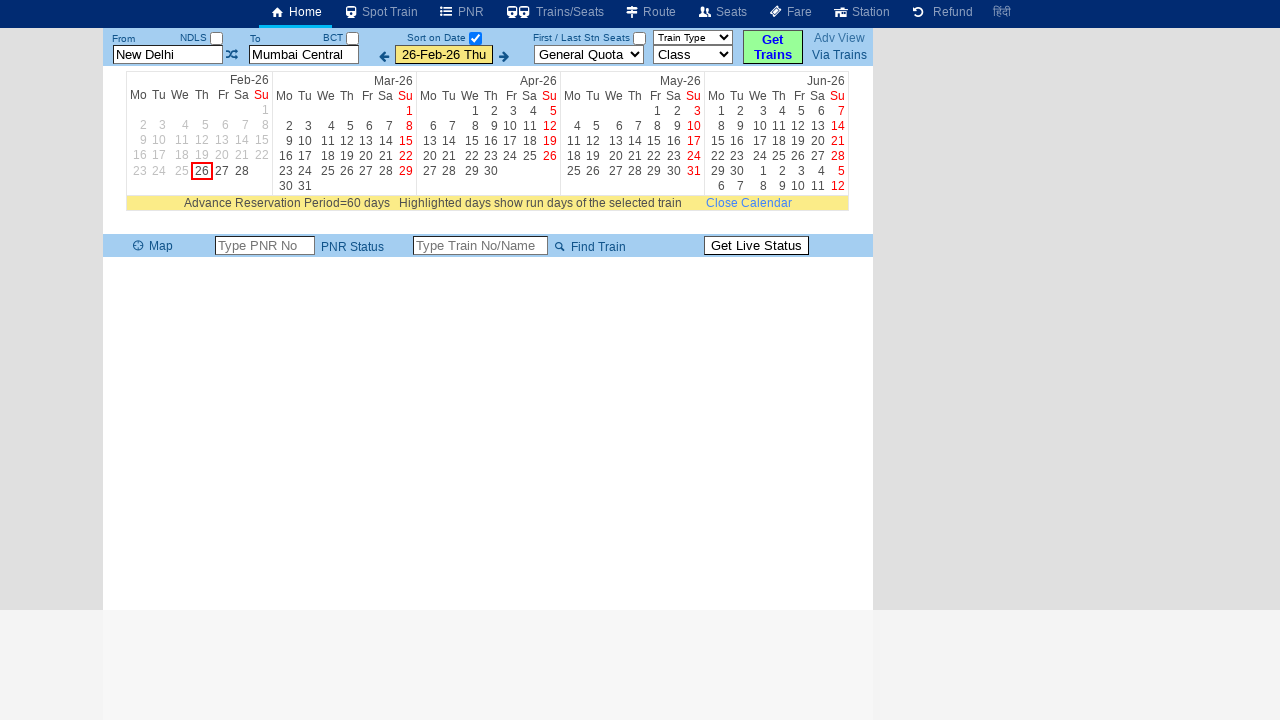

Date picker calendar table loaded
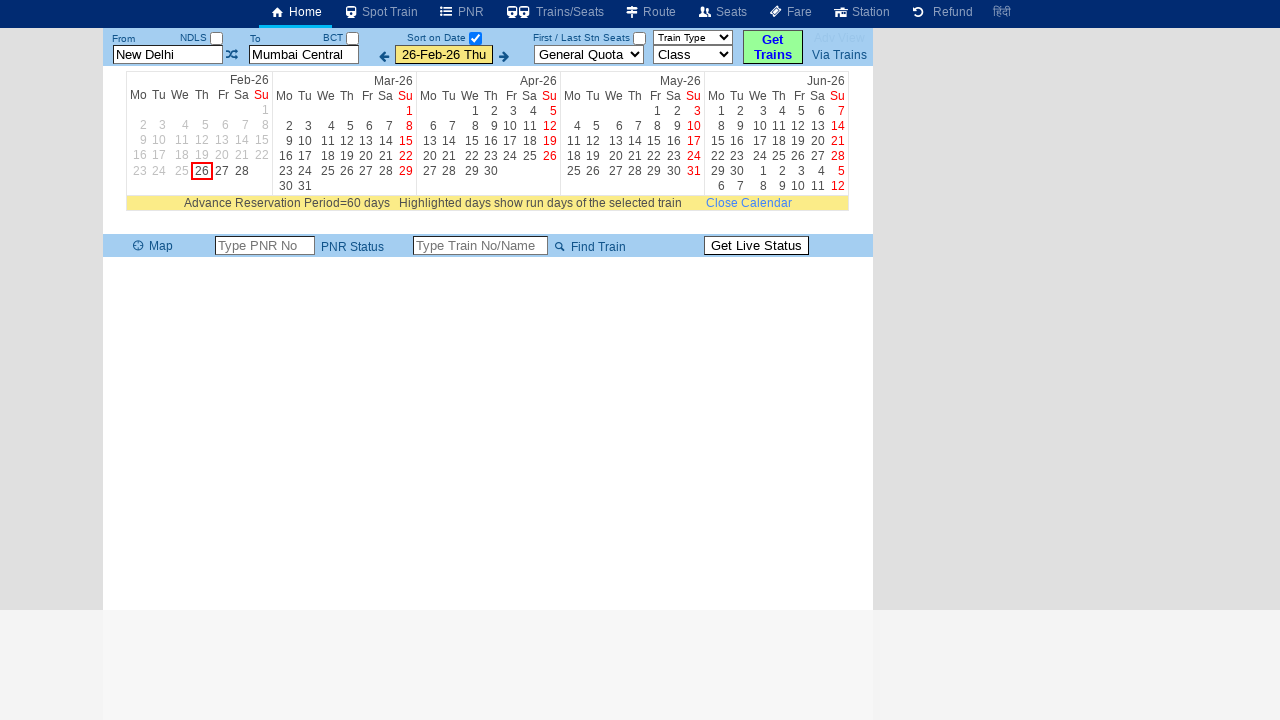

Selected date 4/3 from calendar (7 days from today) at (572, 126) on //table[@class='WithBorder']//td[contains(text(),'3')]//parent::tr//following-si
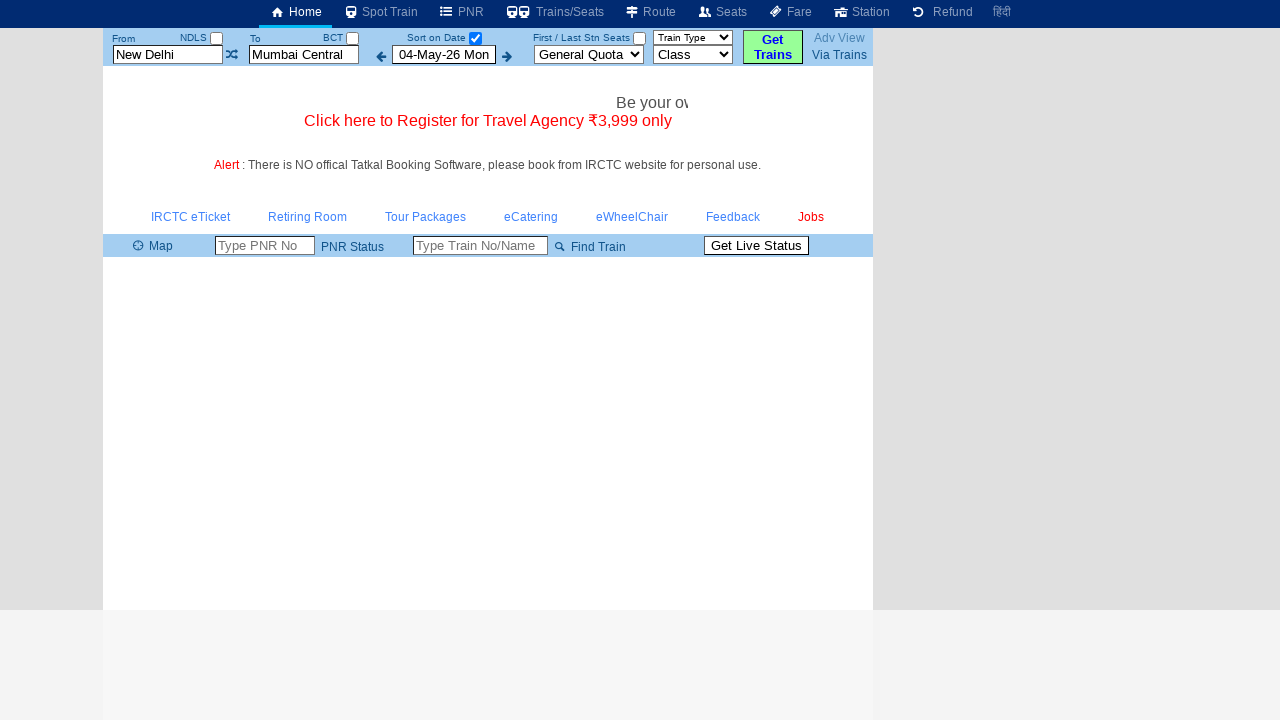

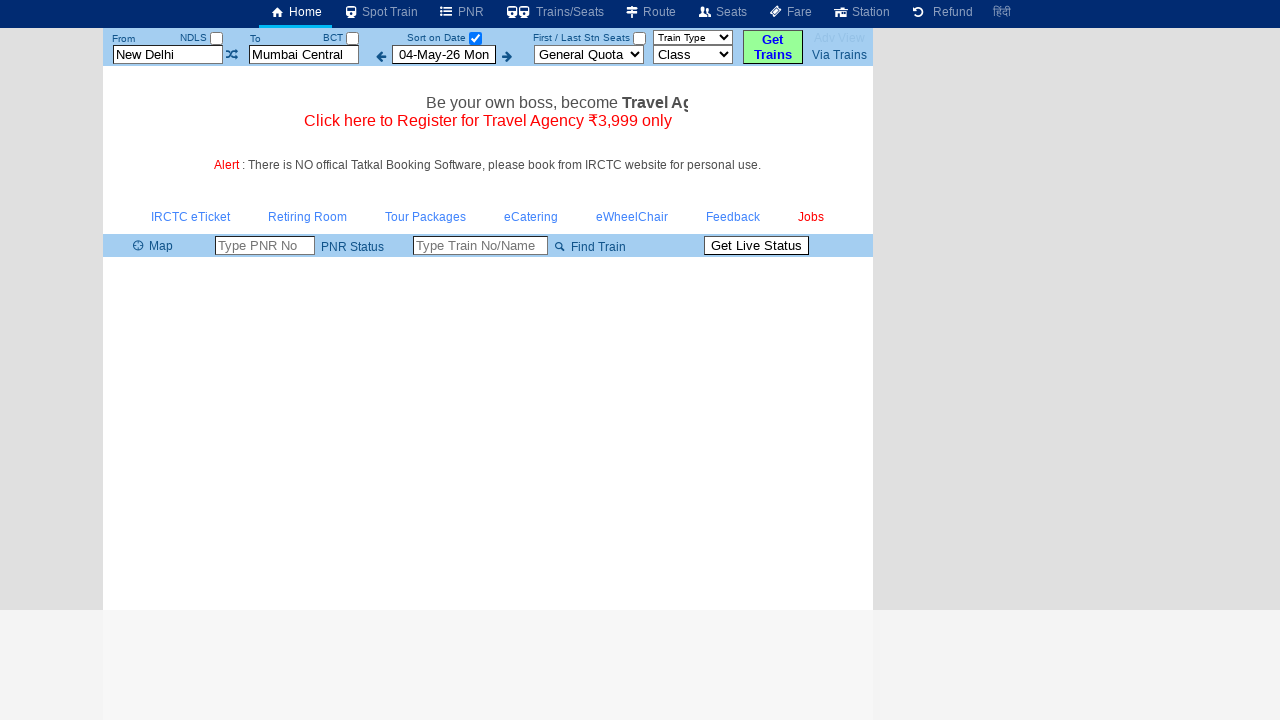